Verifies that the advanced search link is present on the koma.lux.pl website

Starting URL: https://koma.lux.pl/

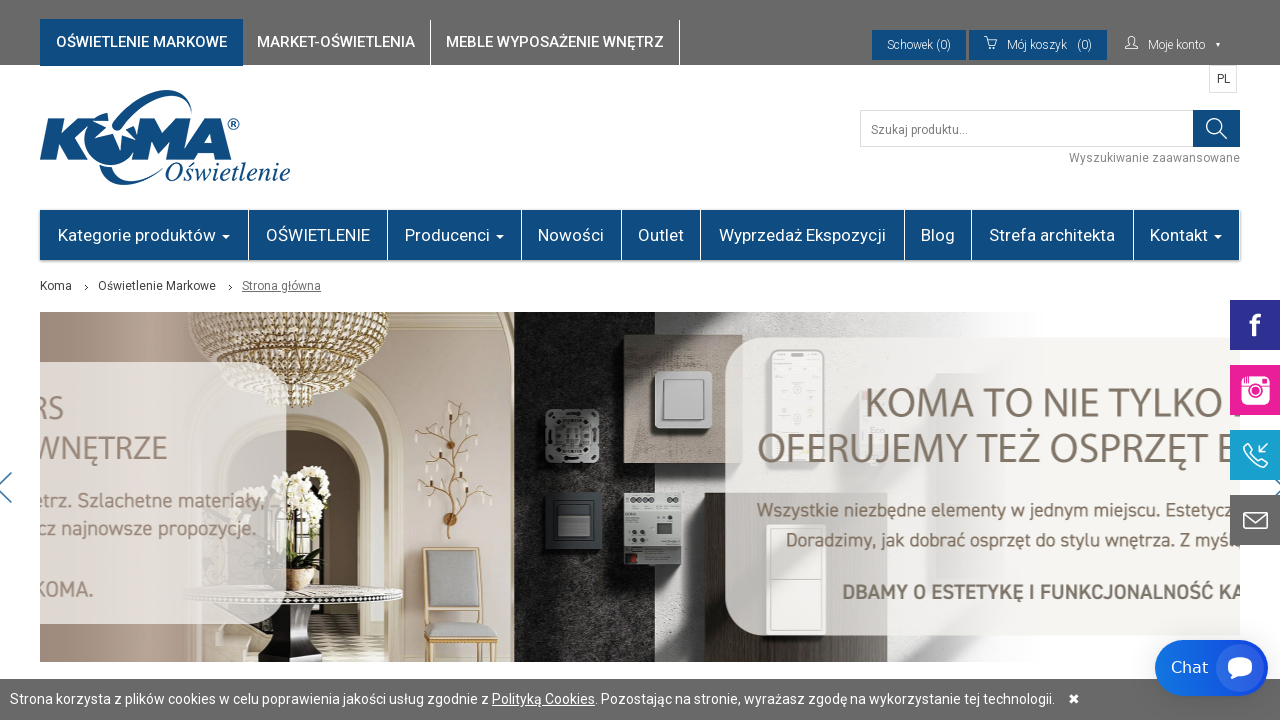

Navigated to https://koma.lux.pl/
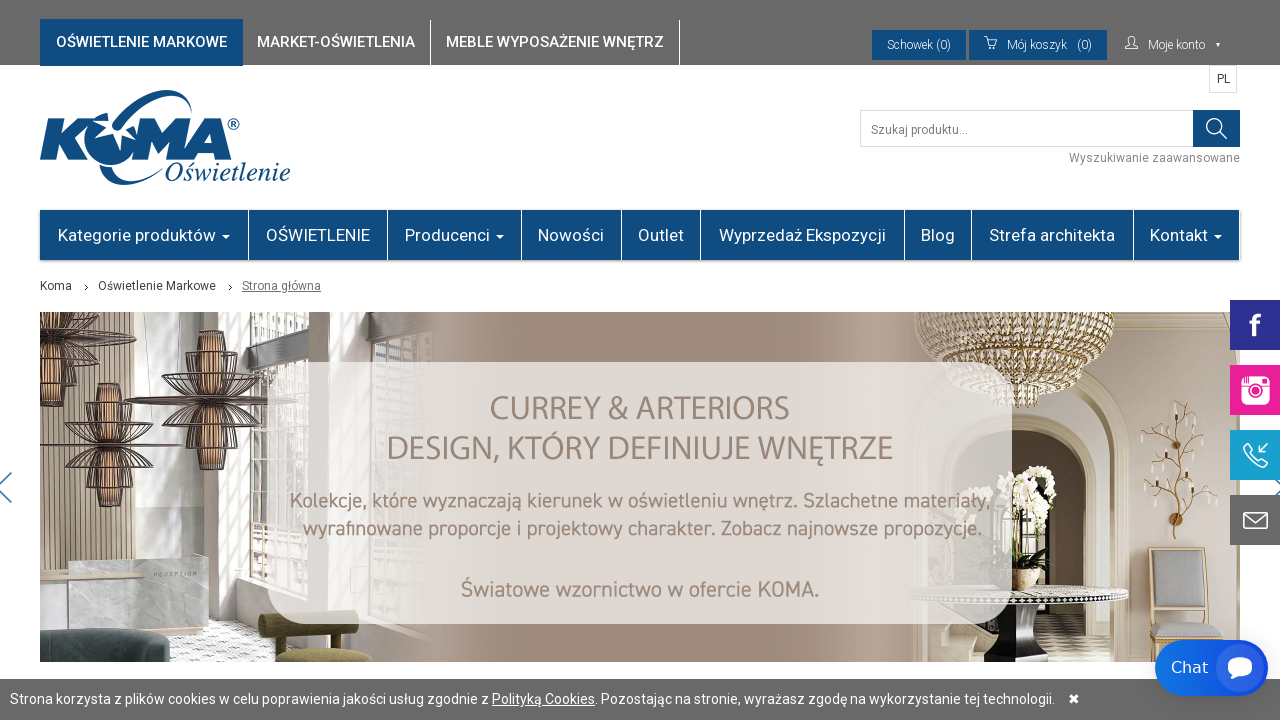

Advanced search link is present on the page
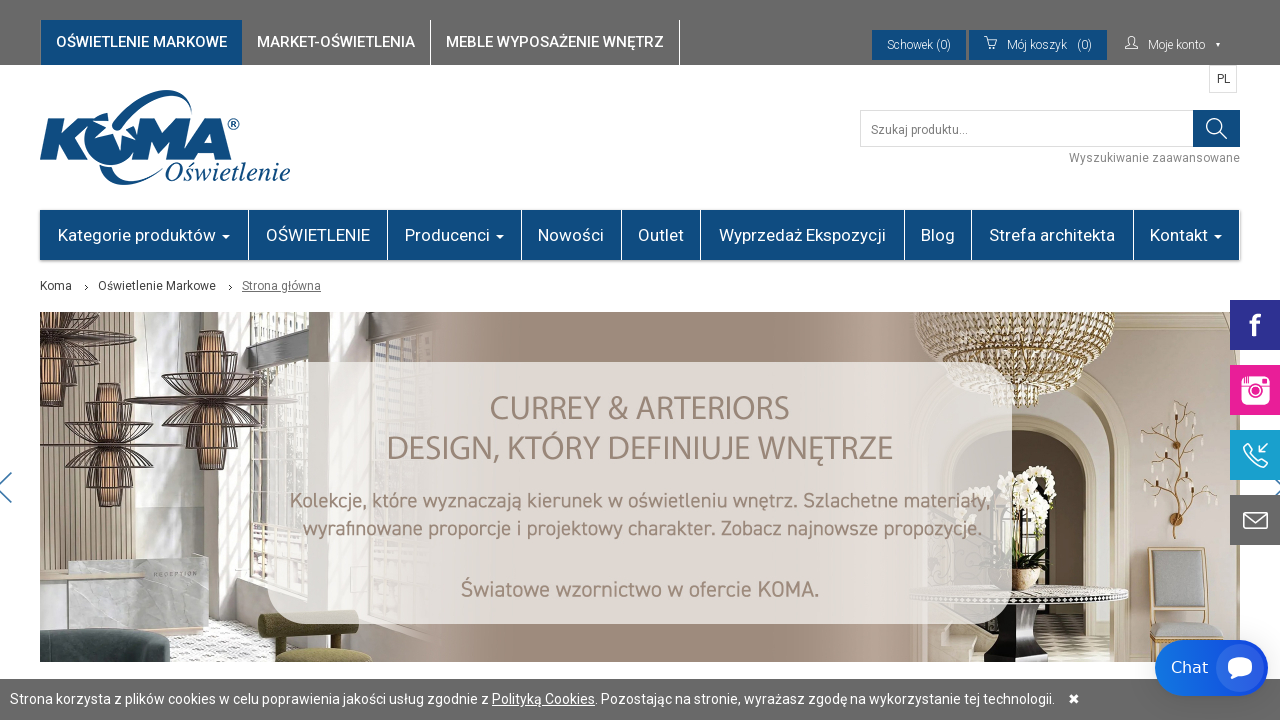

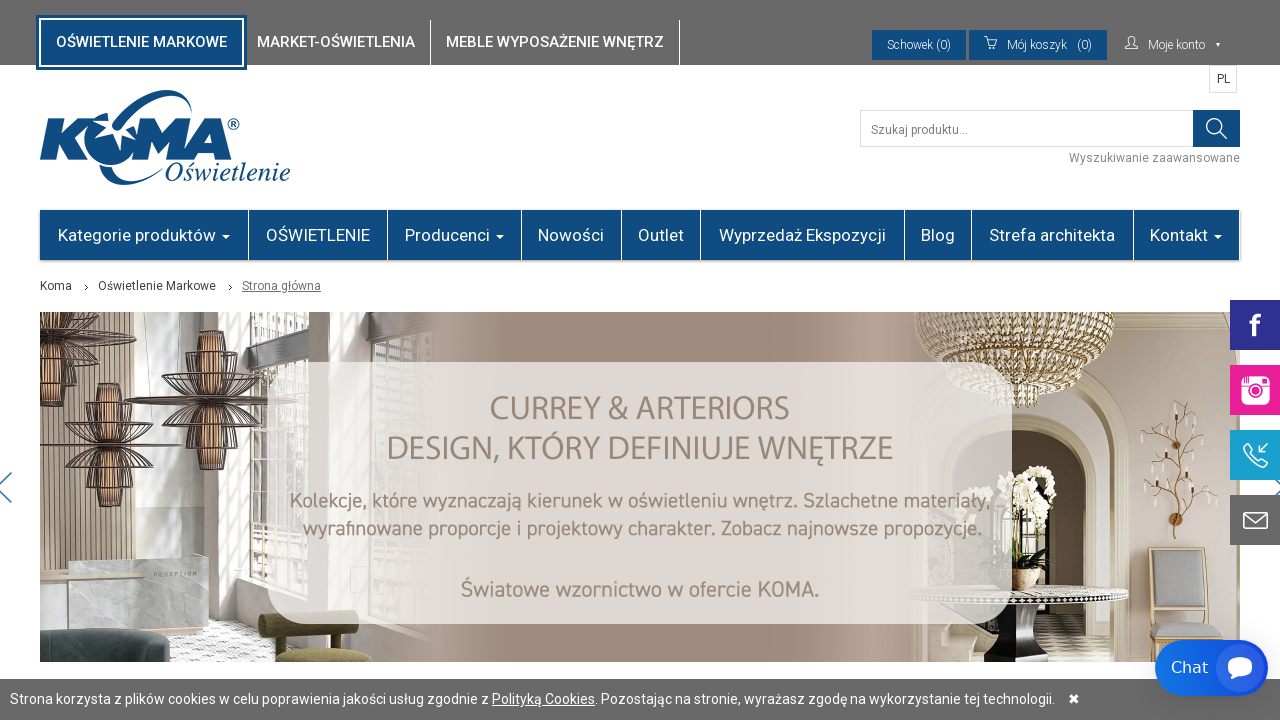